Tests that the complete all checkbox updates state when individual items are completed or cleared

Starting URL: https://demo.playwright.dev/todomvc

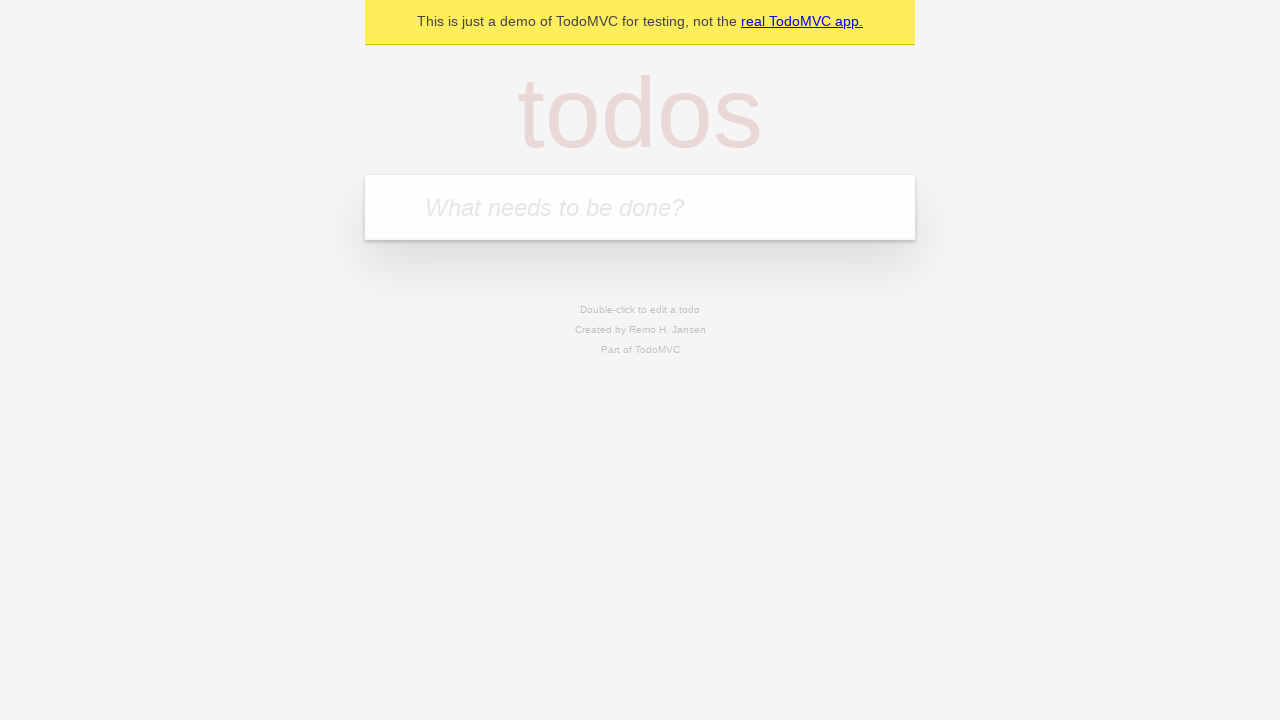

Filled input field with 'buy some cheese' on internal:attr=[placeholder="What needs to be done?"i]
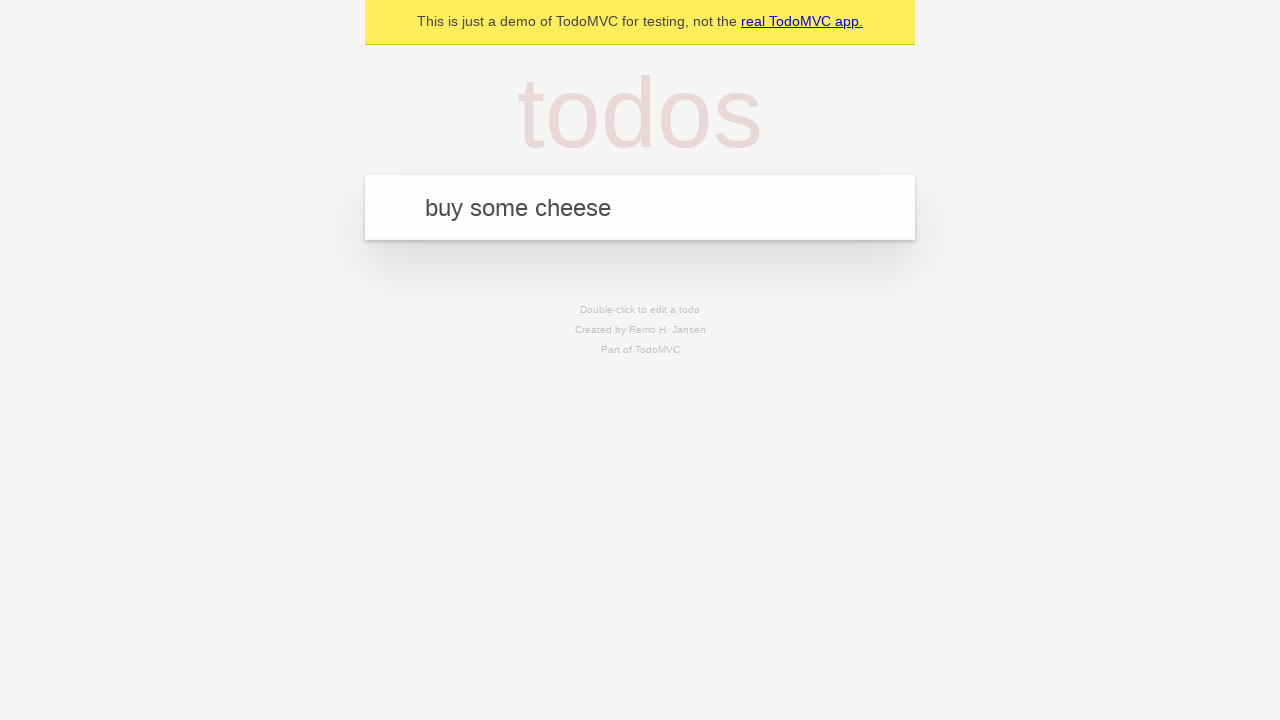

Pressed Enter to add first todo item on internal:attr=[placeholder="What needs to be done?"i]
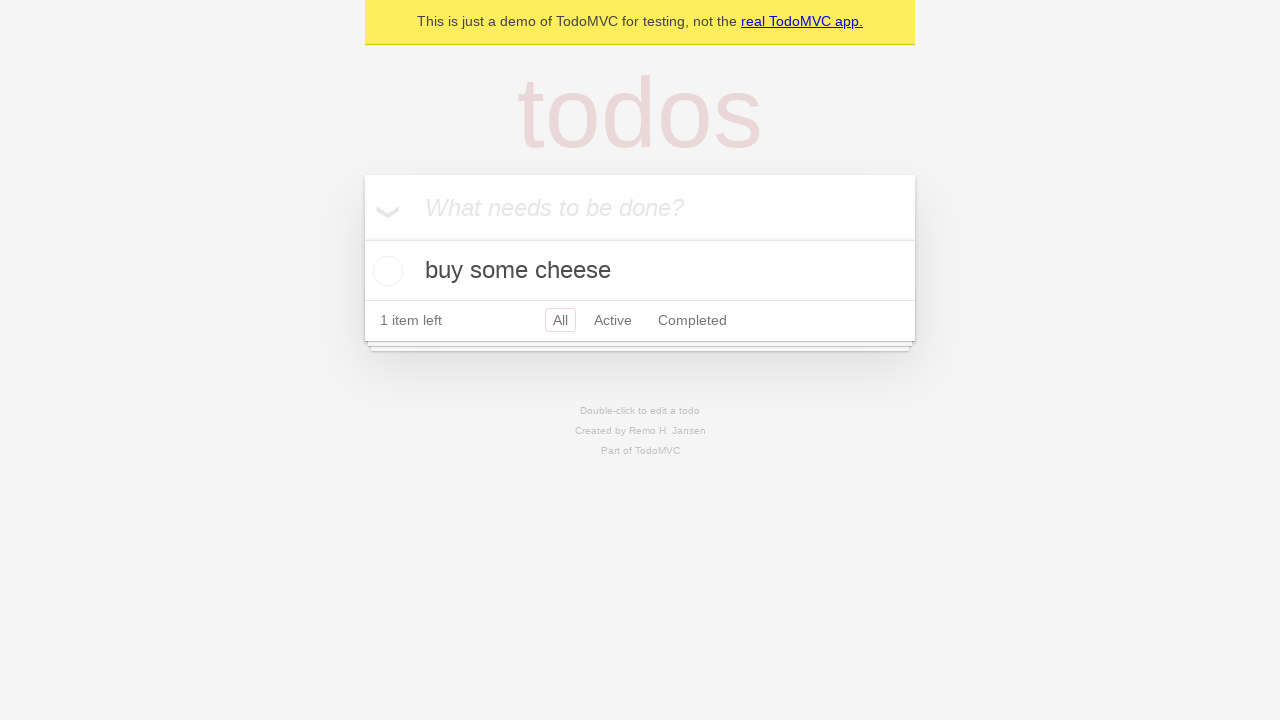

Filled input field with 'feed the cat' on internal:attr=[placeholder="What needs to be done?"i]
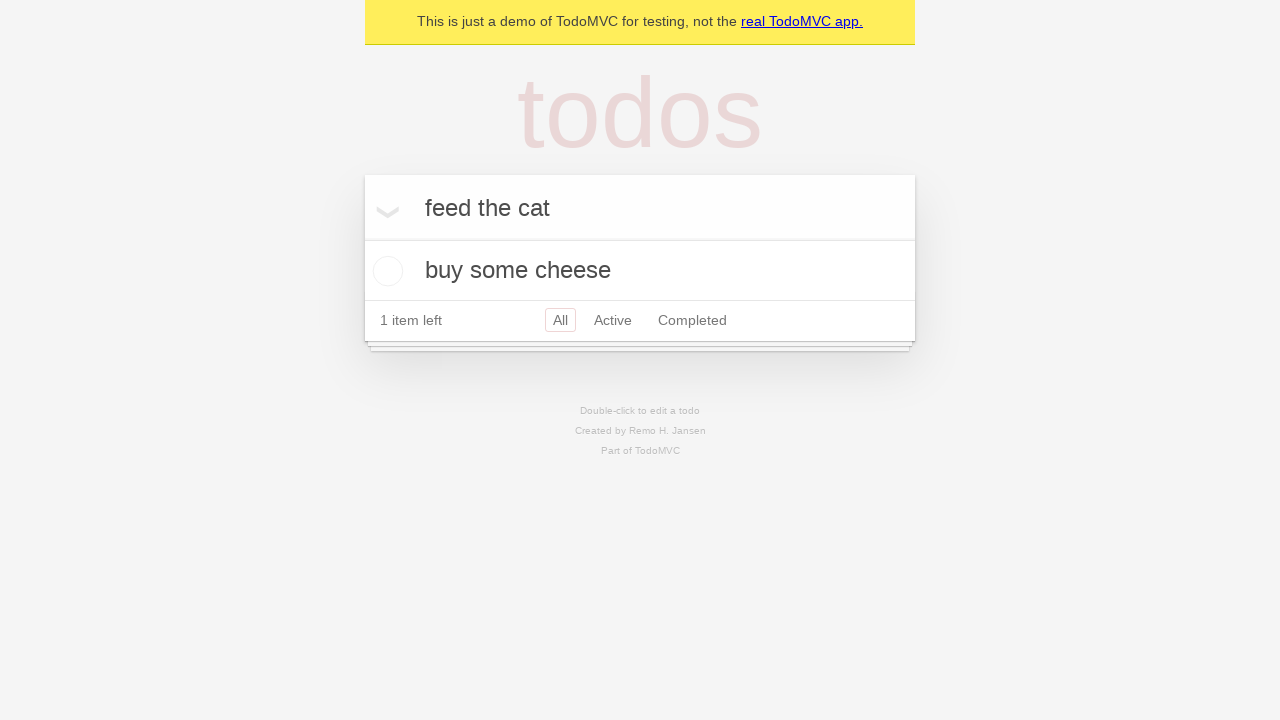

Pressed Enter to add second todo item on internal:attr=[placeholder="What needs to be done?"i]
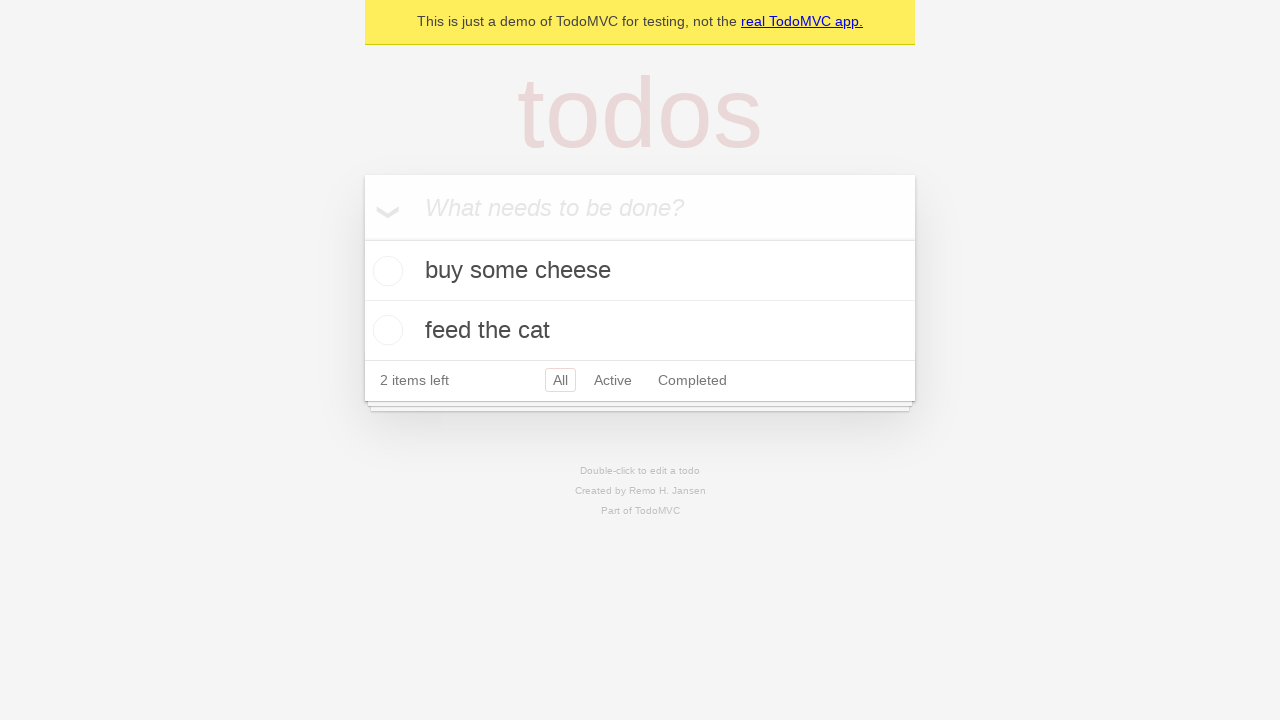

Filled input field with 'book a doctors appointment' on internal:attr=[placeholder="What needs to be done?"i]
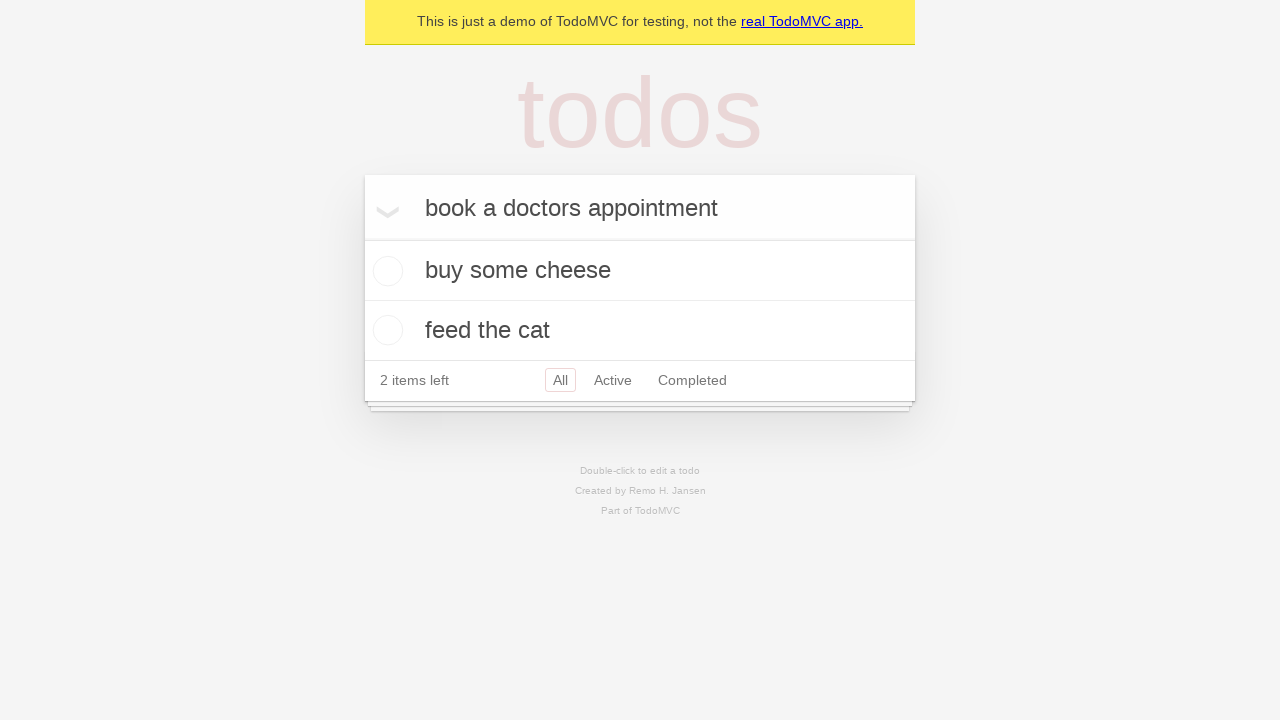

Pressed Enter to add third todo item on internal:attr=[placeholder="What needs to be done?"i]
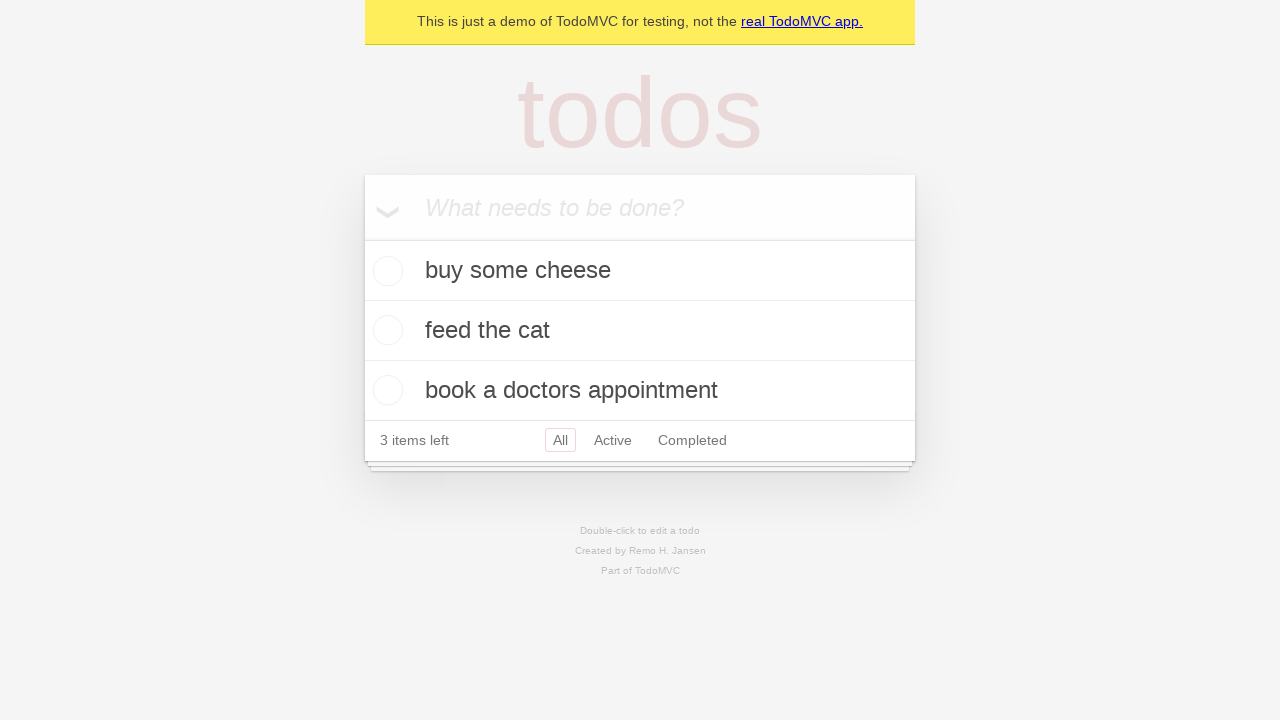

Checked 'Mark all as complete' checkbox to complete all todos at (362, 238) on internal:label="Mark all as complete"i
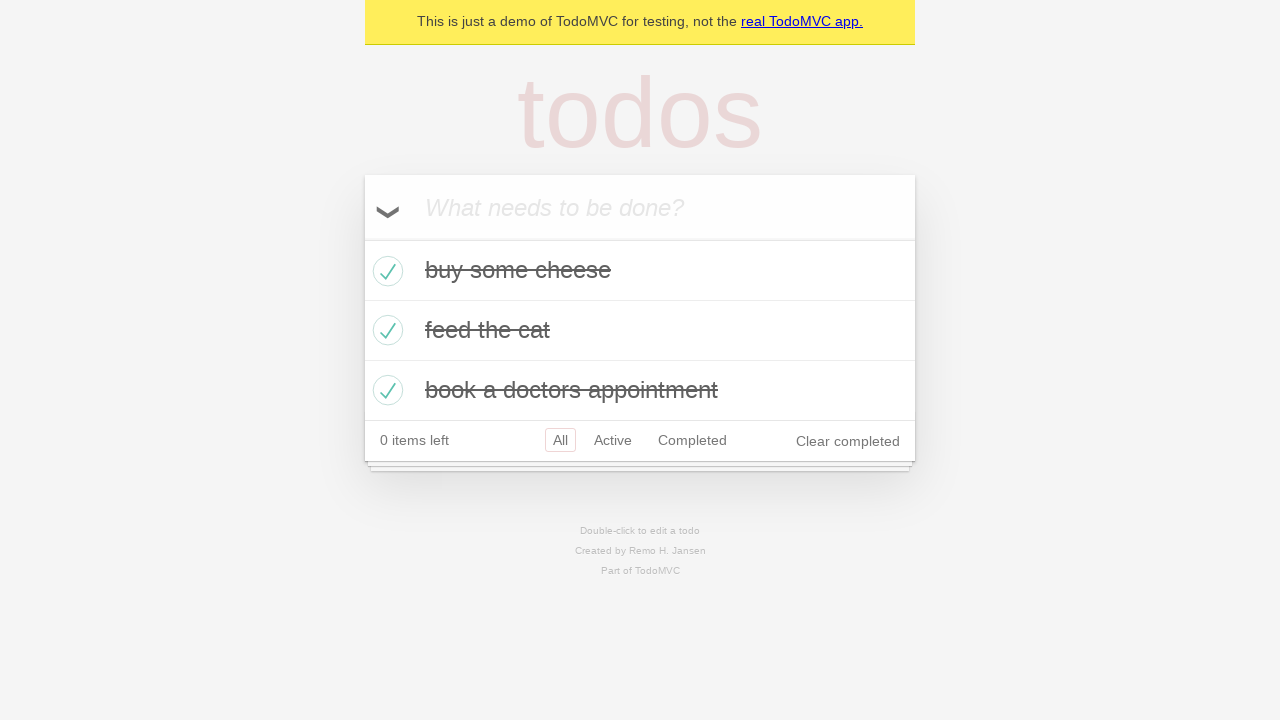

Unchecked checkbox on first todo item at (385, 271) on internal:testid=[data-testid="todo-item"s] >> nth=0 >> internal:role=checkbox
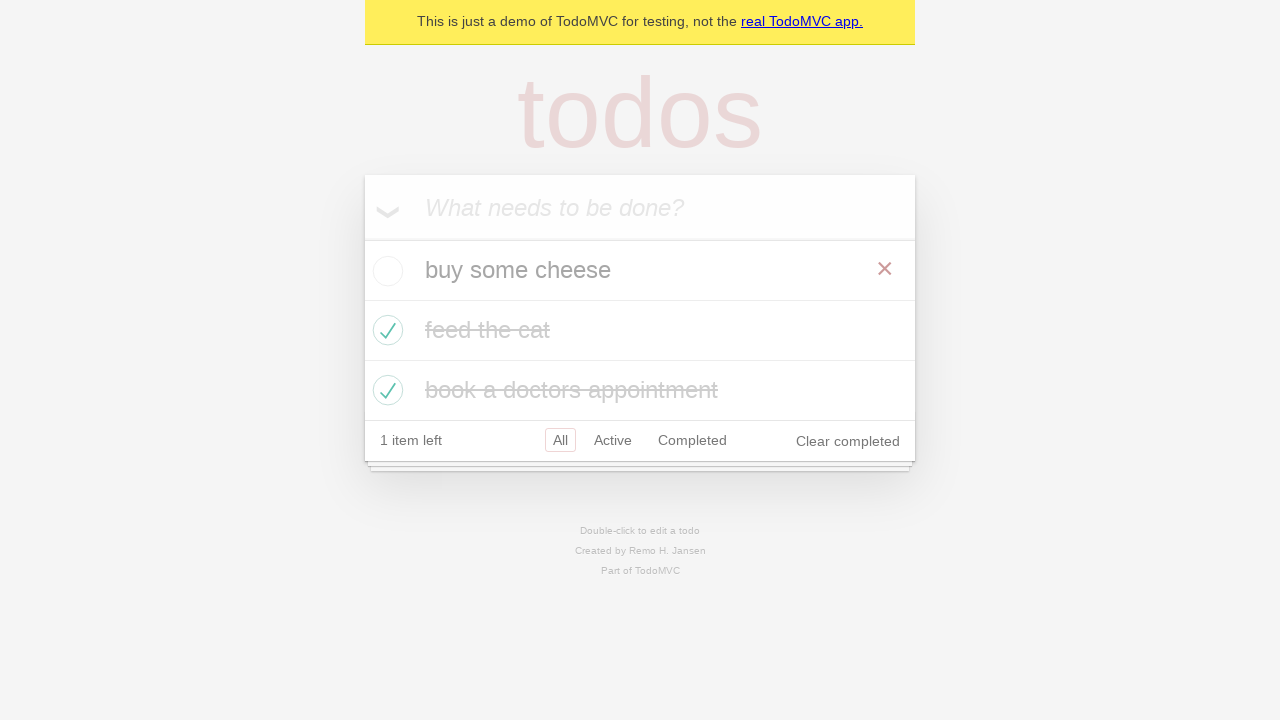

Re-checked checkbox on first todo item at (385, 271) on internal:testid=[data-testid="todo-item"s] >> nth=0 >> internal:role=checkbox
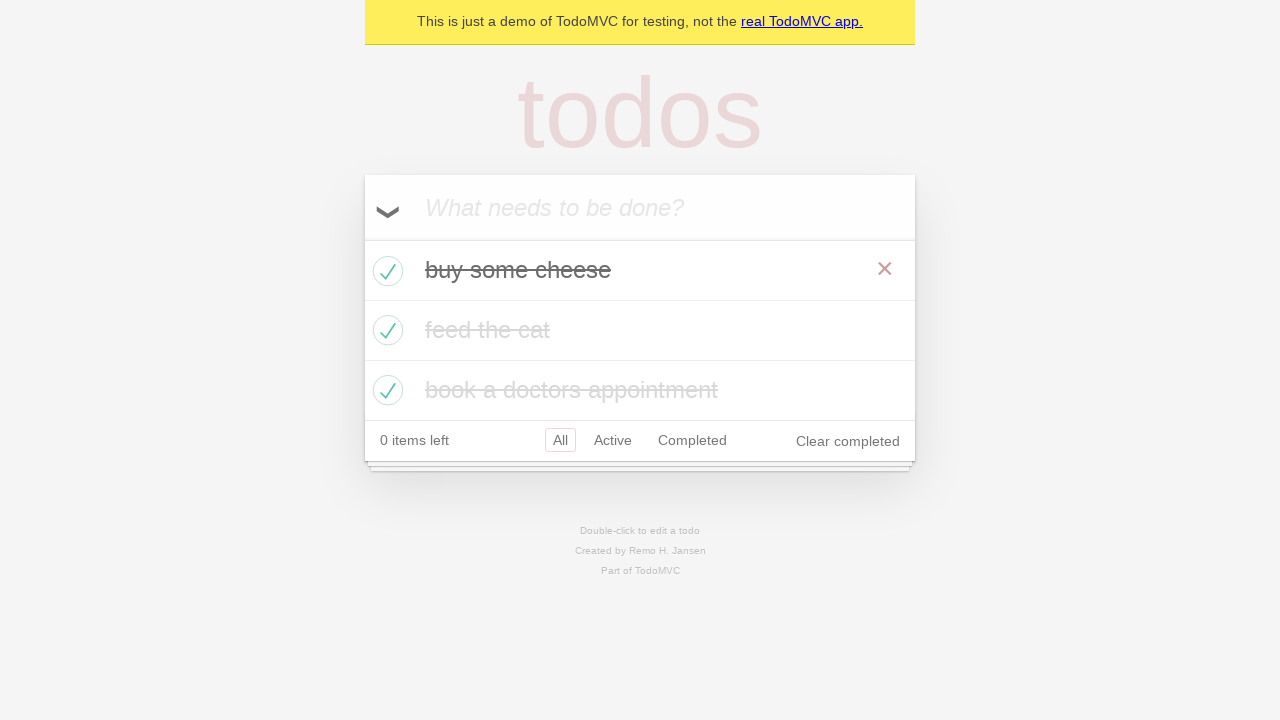

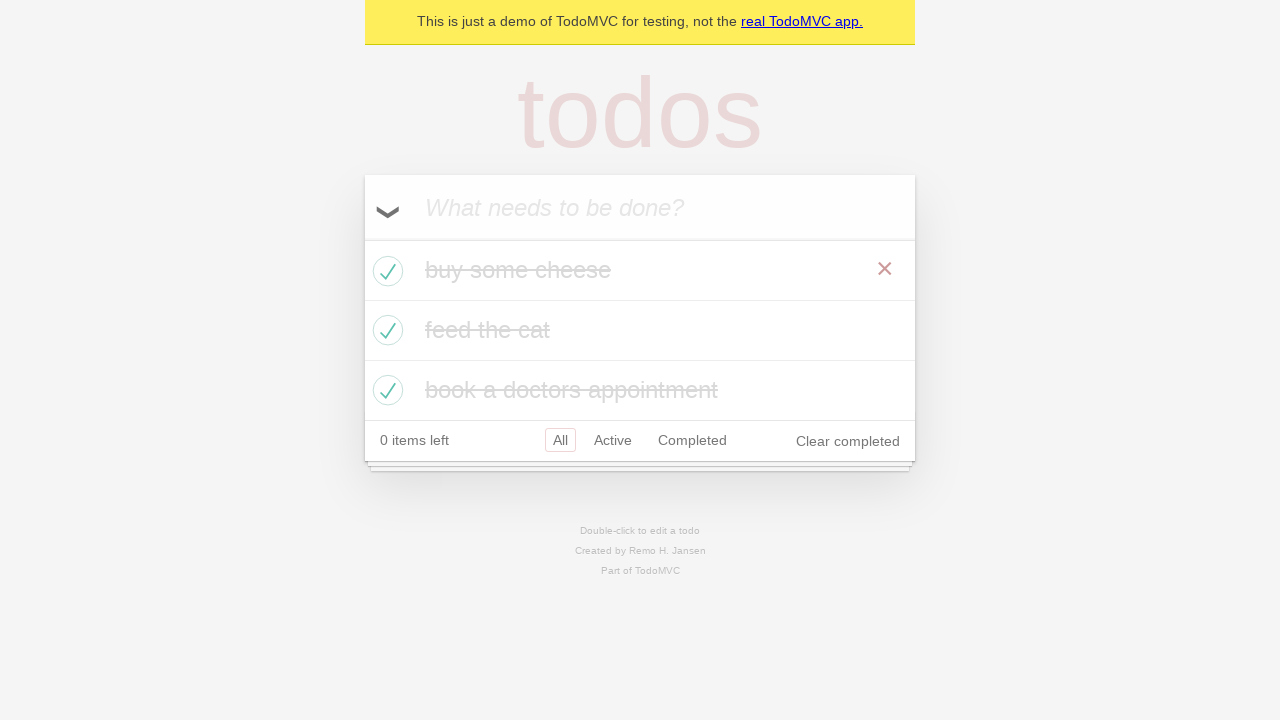